Navigates to DemoQA Elements page, opens Radio Button section, and validates radio button selections for Yes and Impressive options

Starting URL: https://demoqa.com

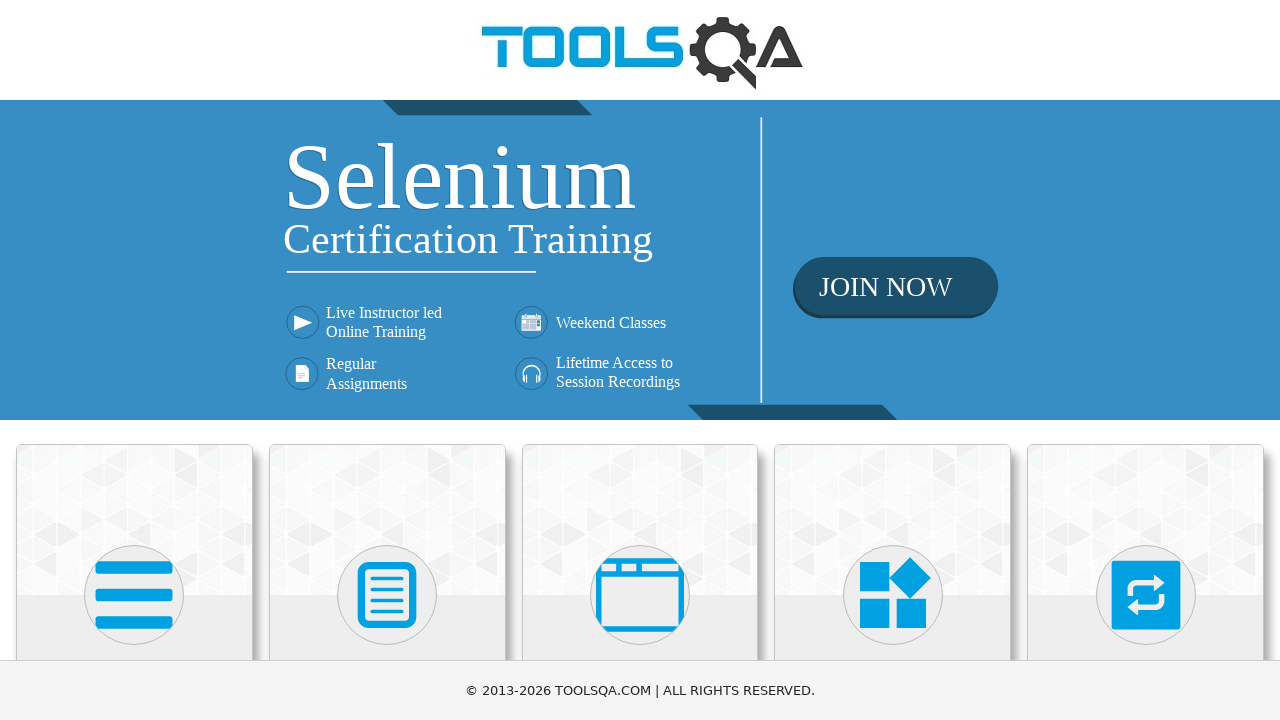

Clicked on Elements card at (134, 360) on text=Elements
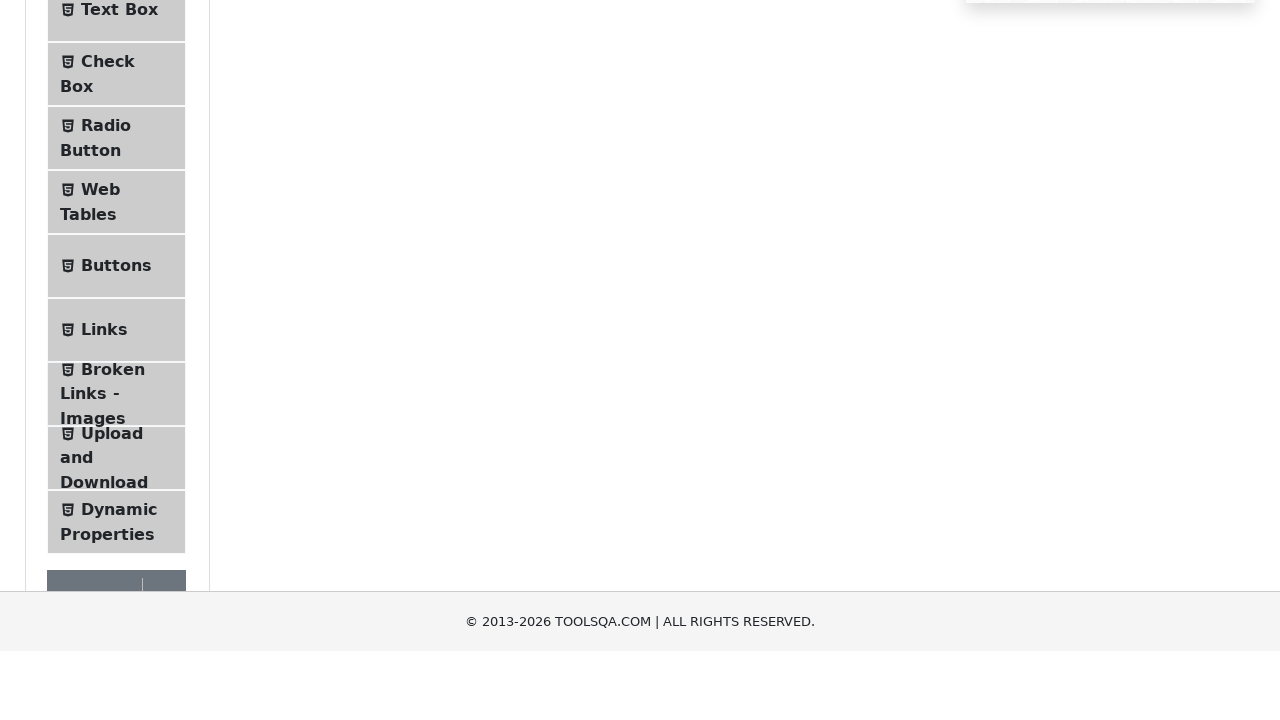

Navigated to DemoQA Elements page
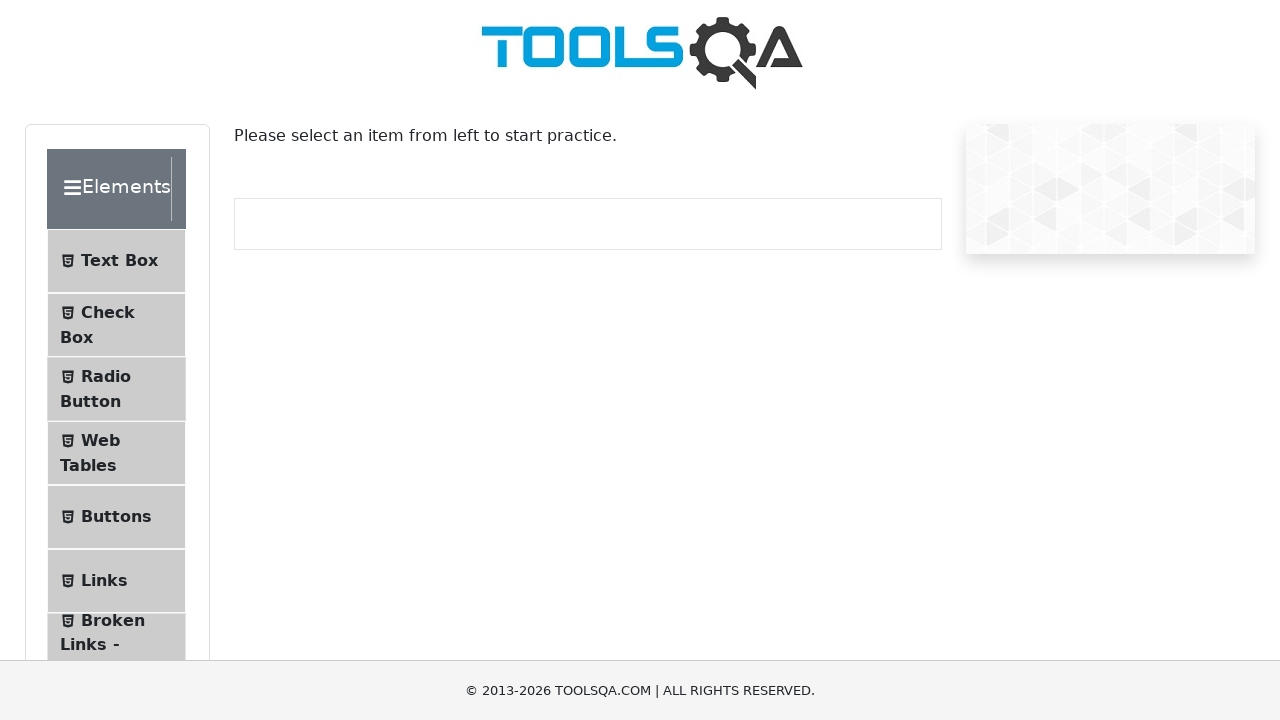

Clicked on Radio Button section in navigation at (106, 376) on text=Radio Button
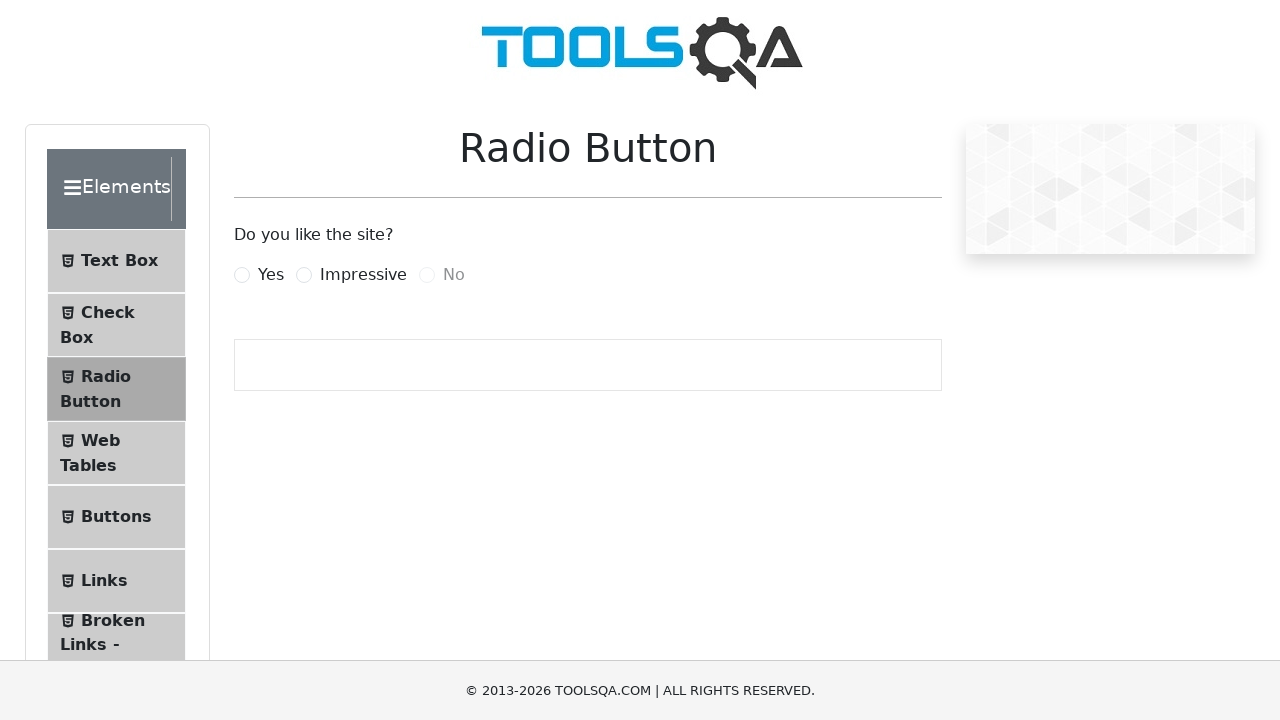

Selected Impressive radio button option at (363, 275) on label[for='impressiveRadio']
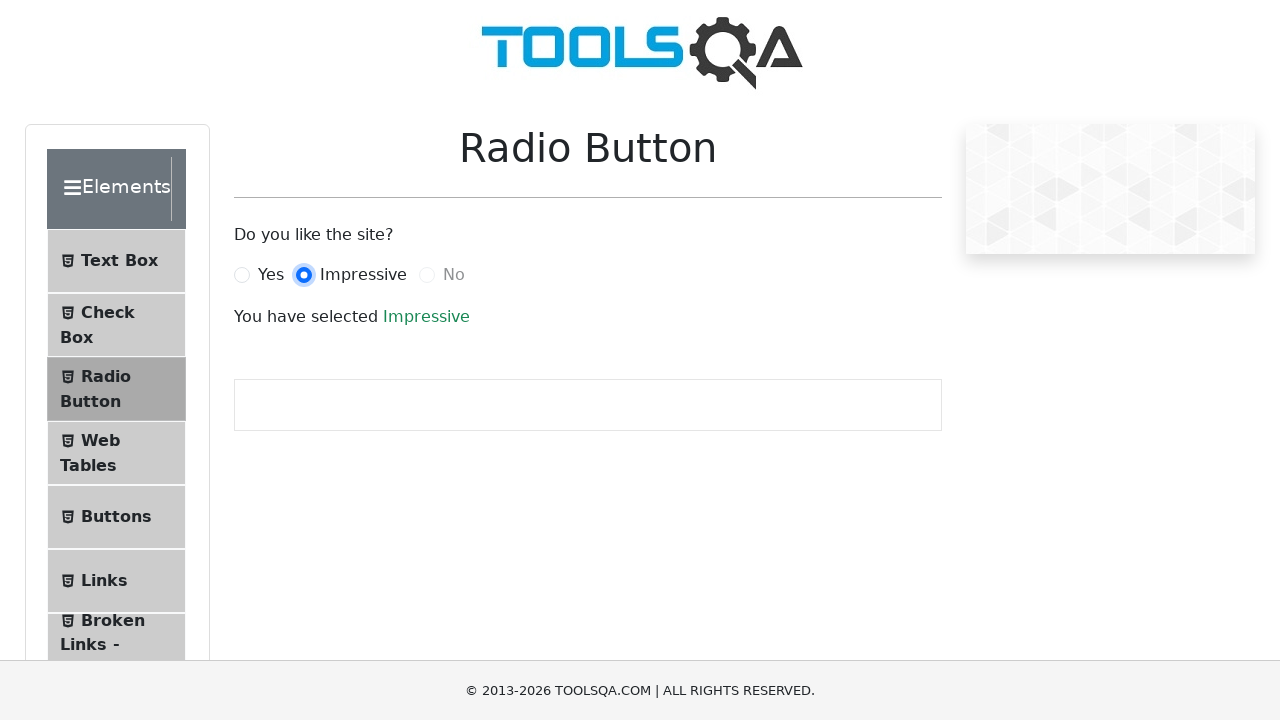

Impressive radio button selection confirmed with success message
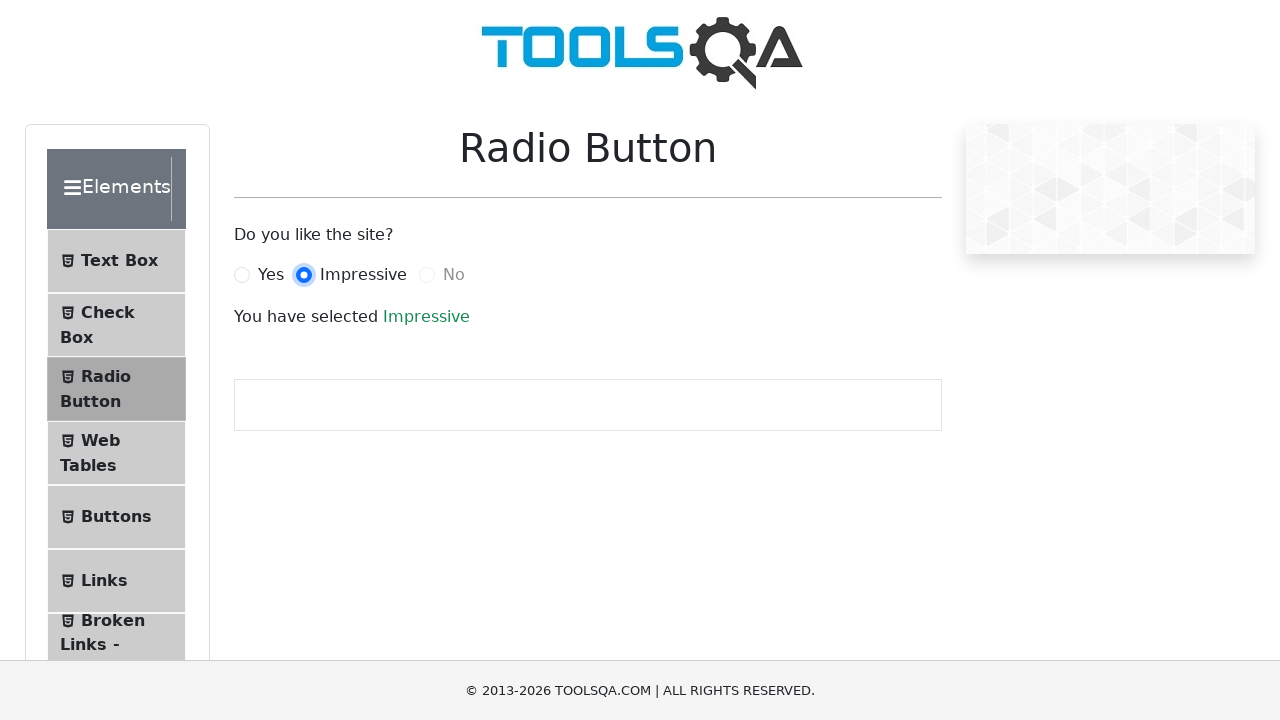

Selected Yes radio button option at (271, 275) on label[for='yesRadio']
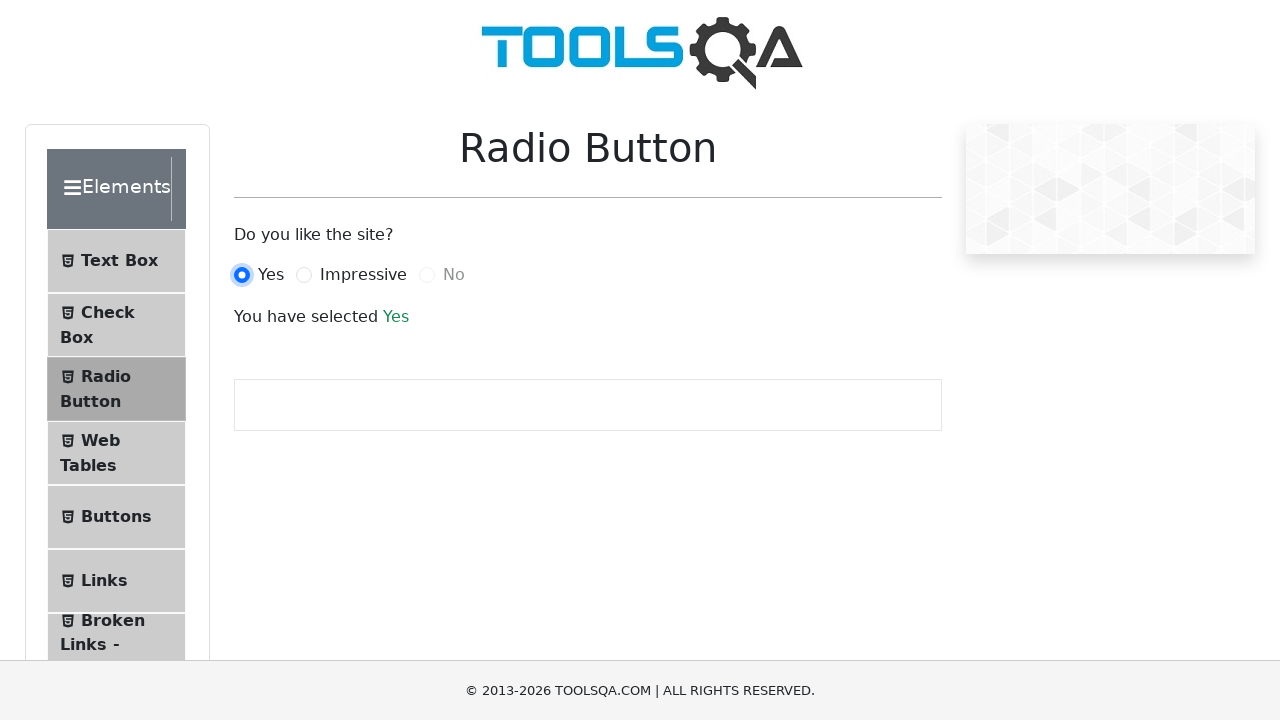

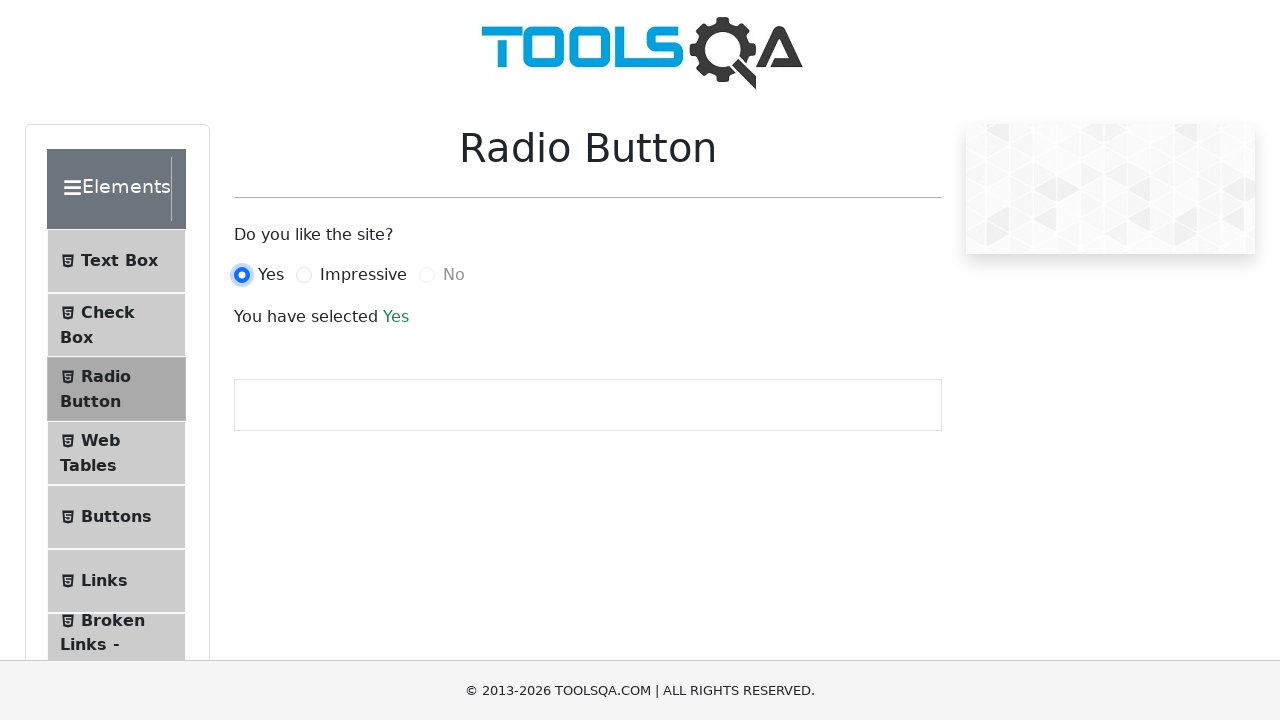